Tests waiting for an input element to become enabled after clicking a button

Starting URL: https://the-internet.herokuapp.com/dynamic_controls

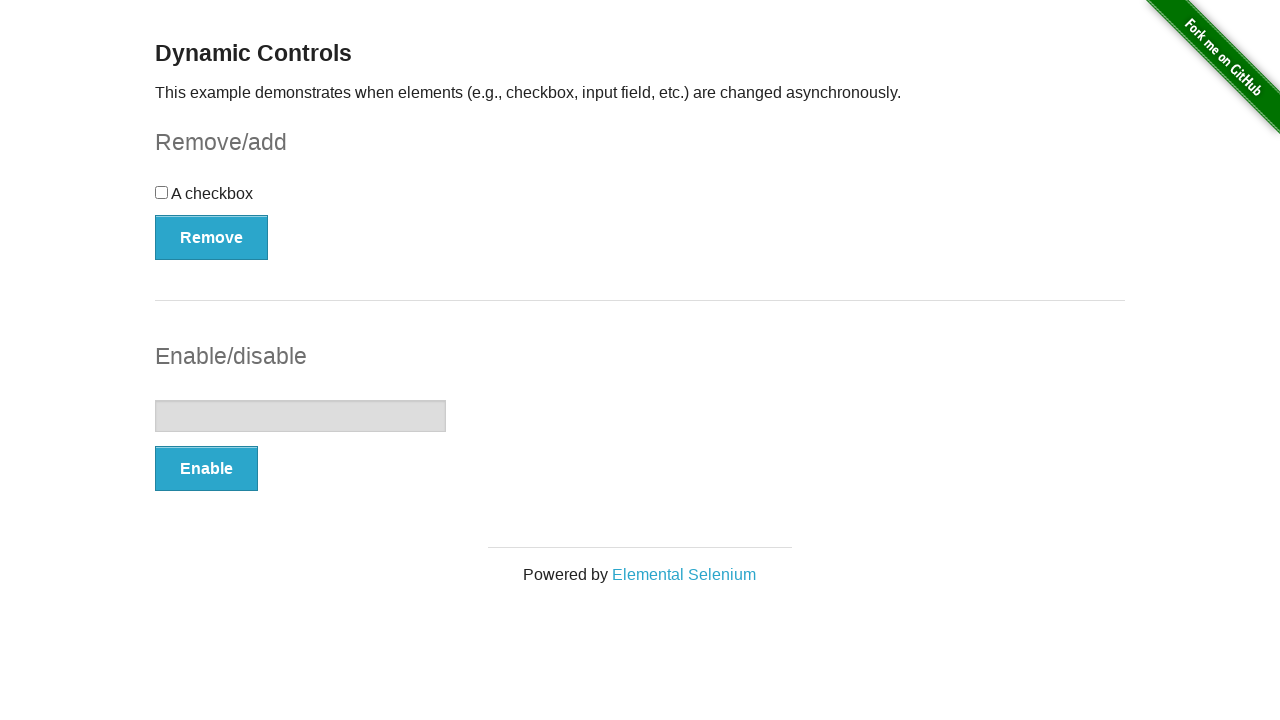

Clicked the enable button to activate the input field at (206, 469) on #input-example button
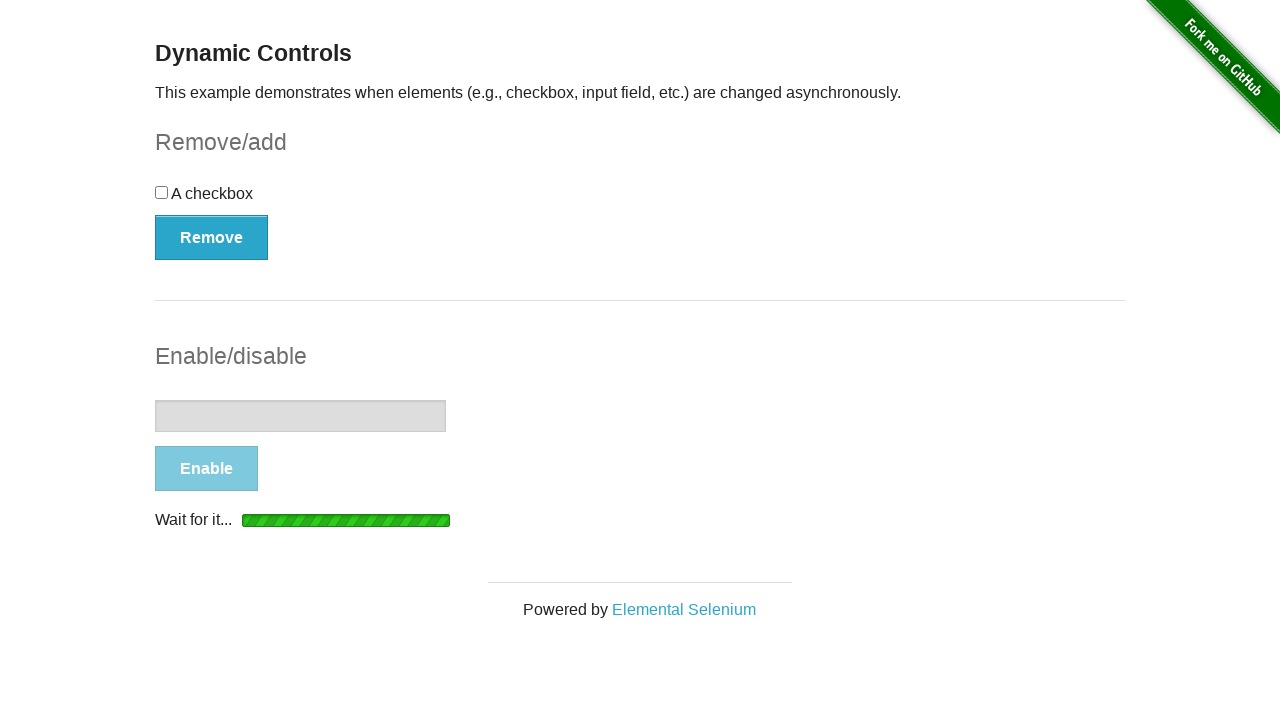

Input field became enabled after waiting
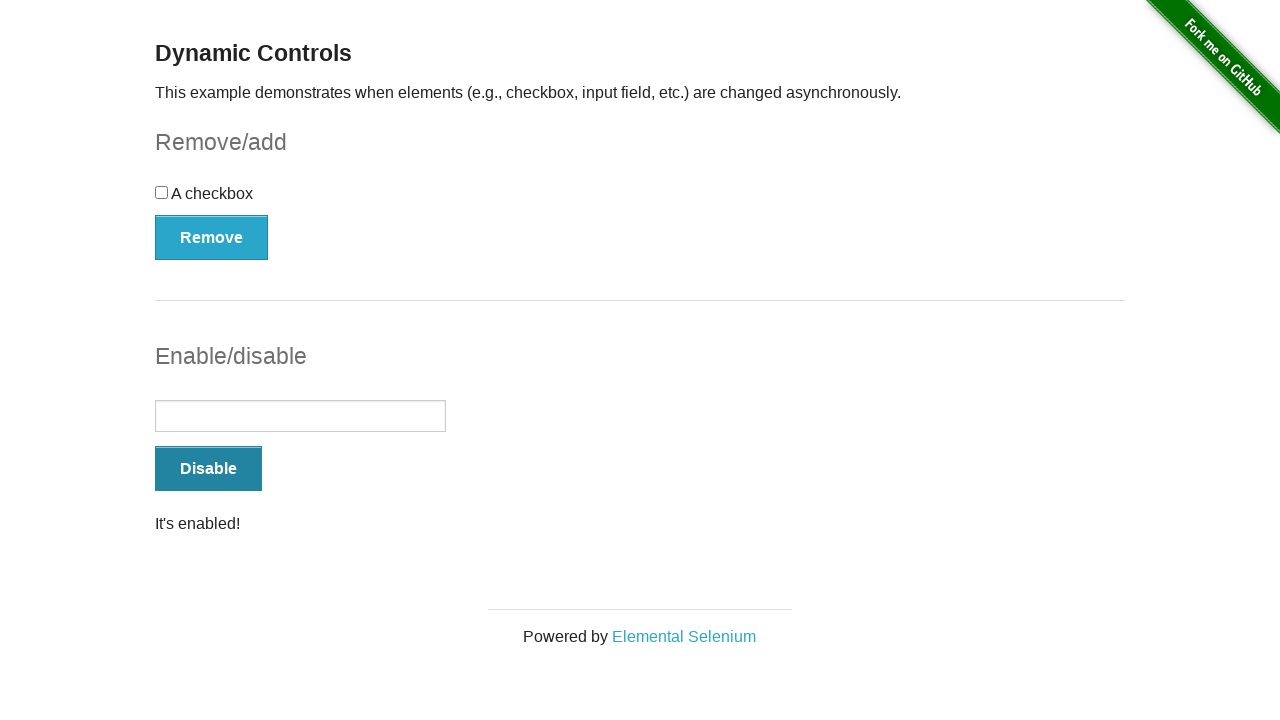

Filled the enabled input field with 'test' on #input-example input
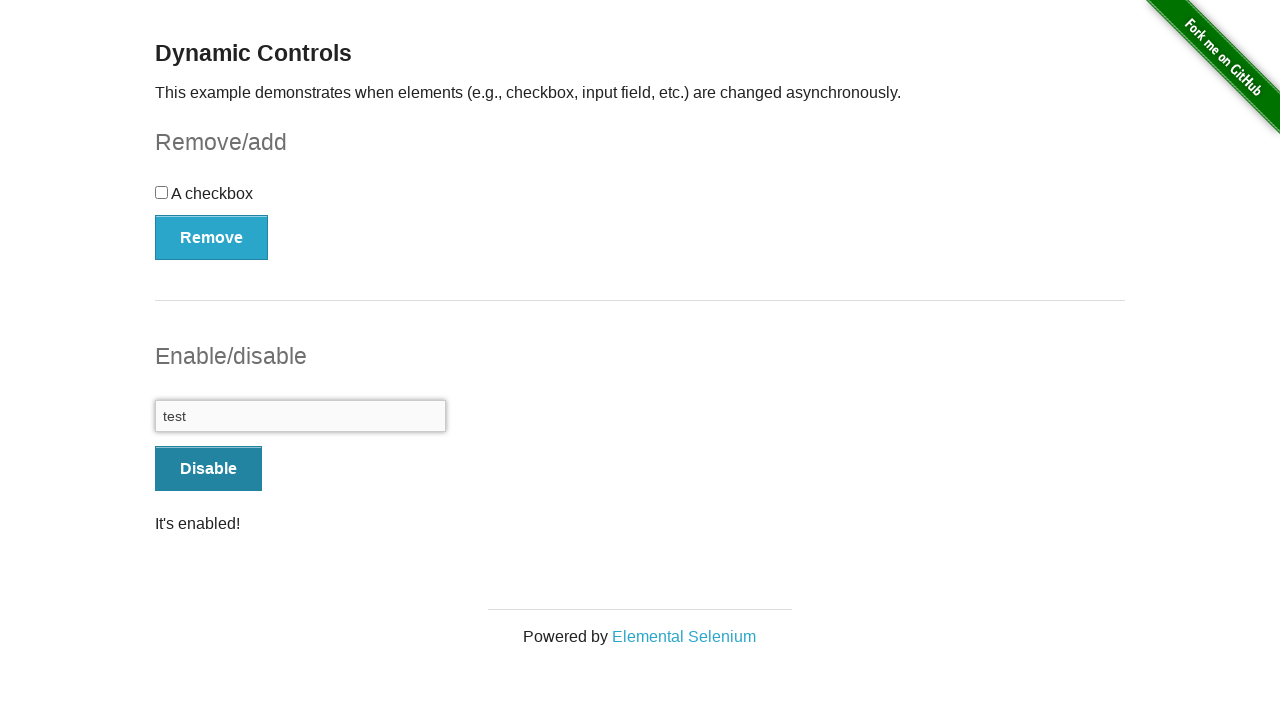

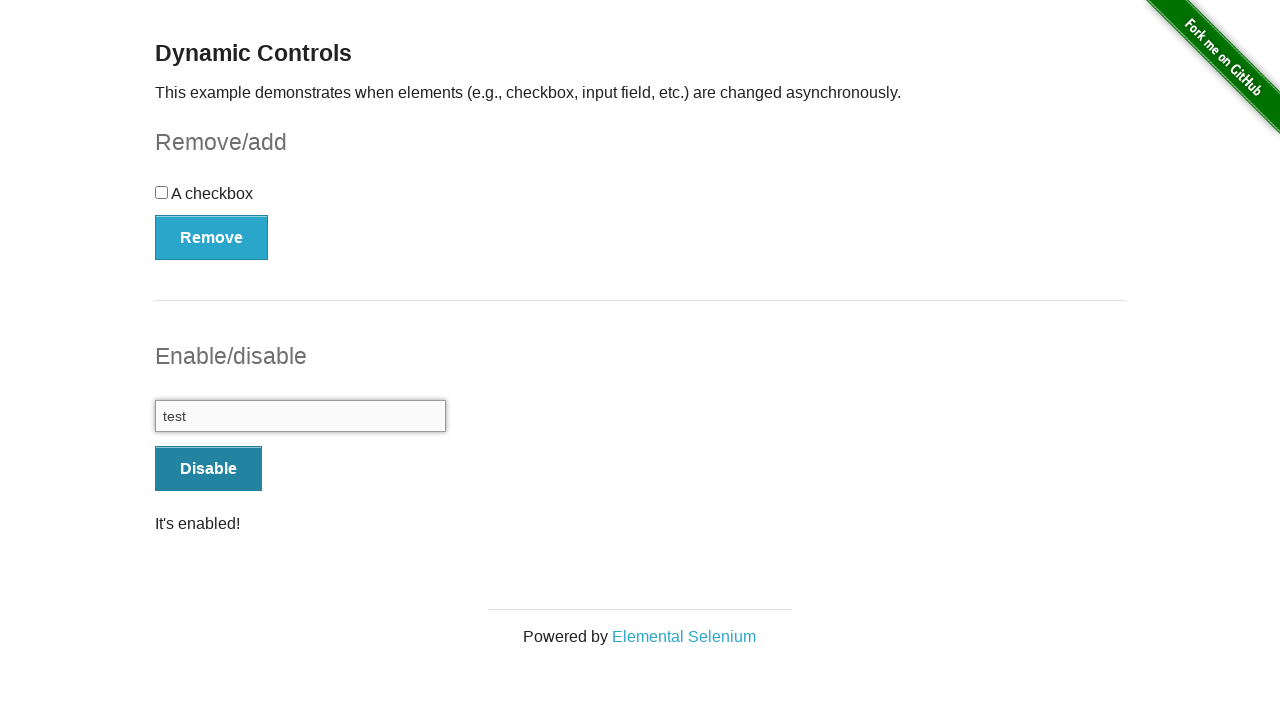